Tests clicking a button that triggers a loading state for both green and blue elements, waiting for the combined finish element to become visible

Starting URL: https://kristinek.github.io/site/examples/loading_color

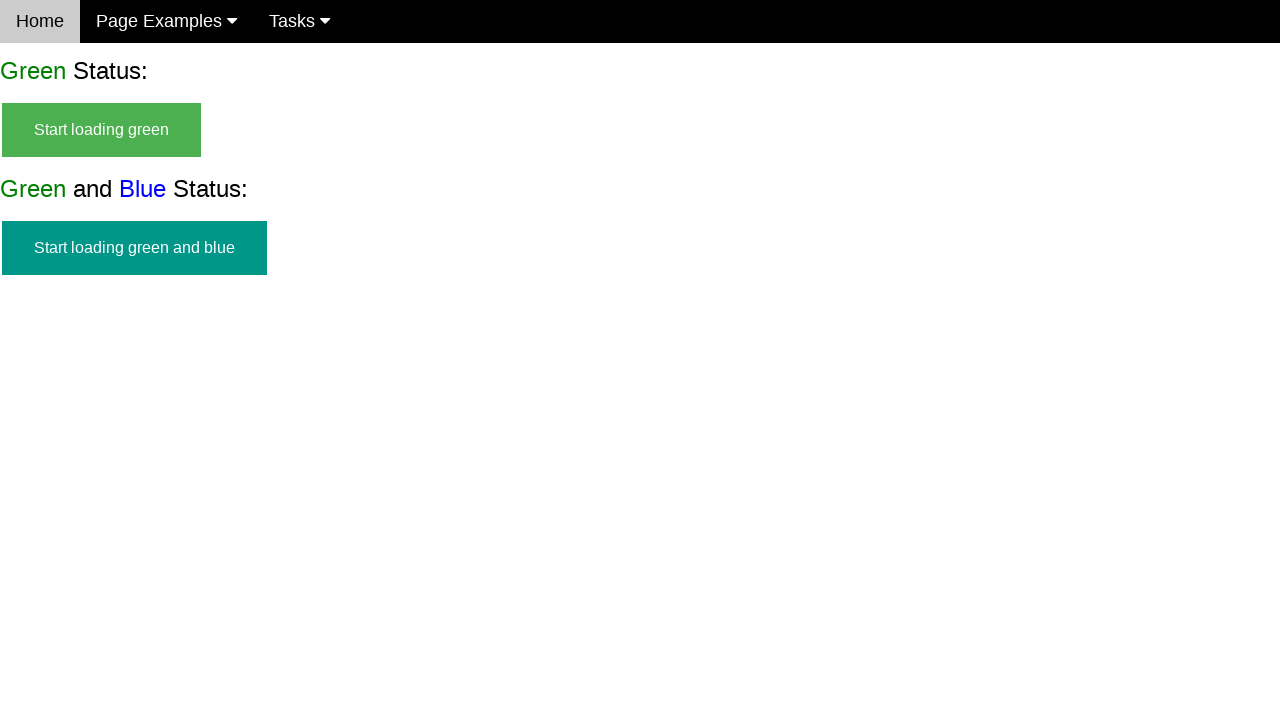

Start button for green and blue elements became visible
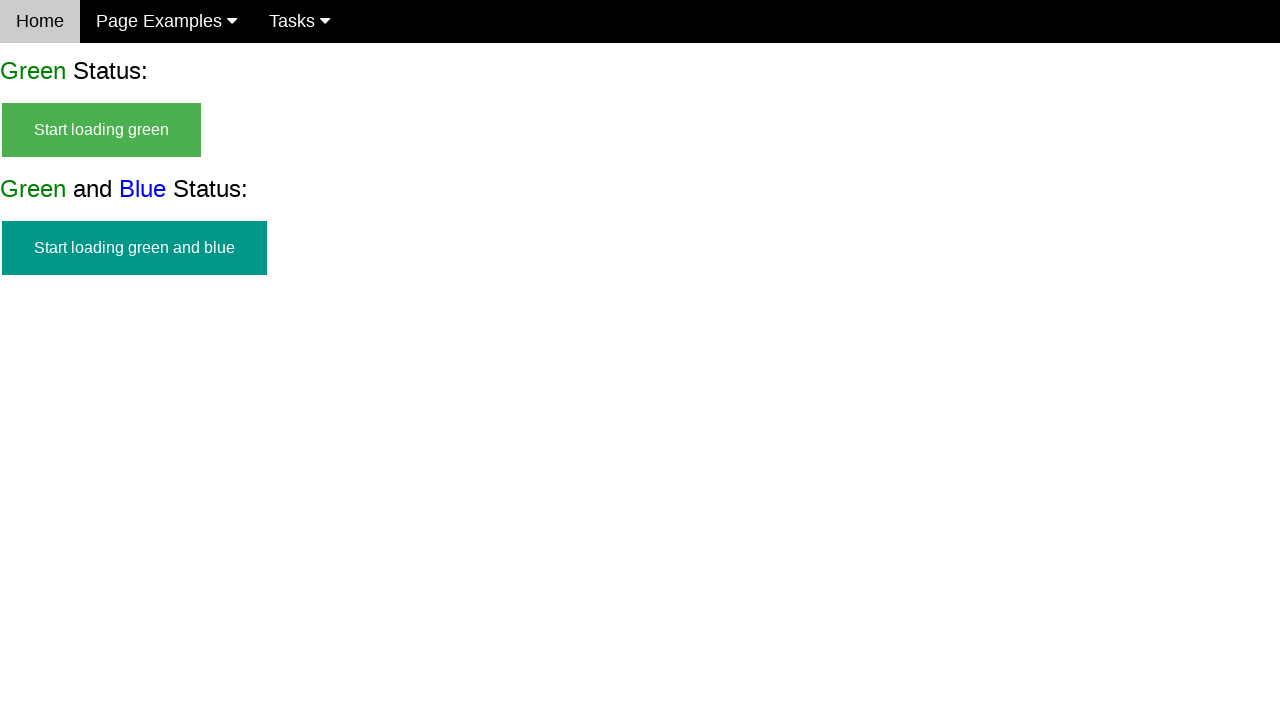

Clicked start button to trigger loading state for green and blue elements at (134, 248) on #start_green_and_blue
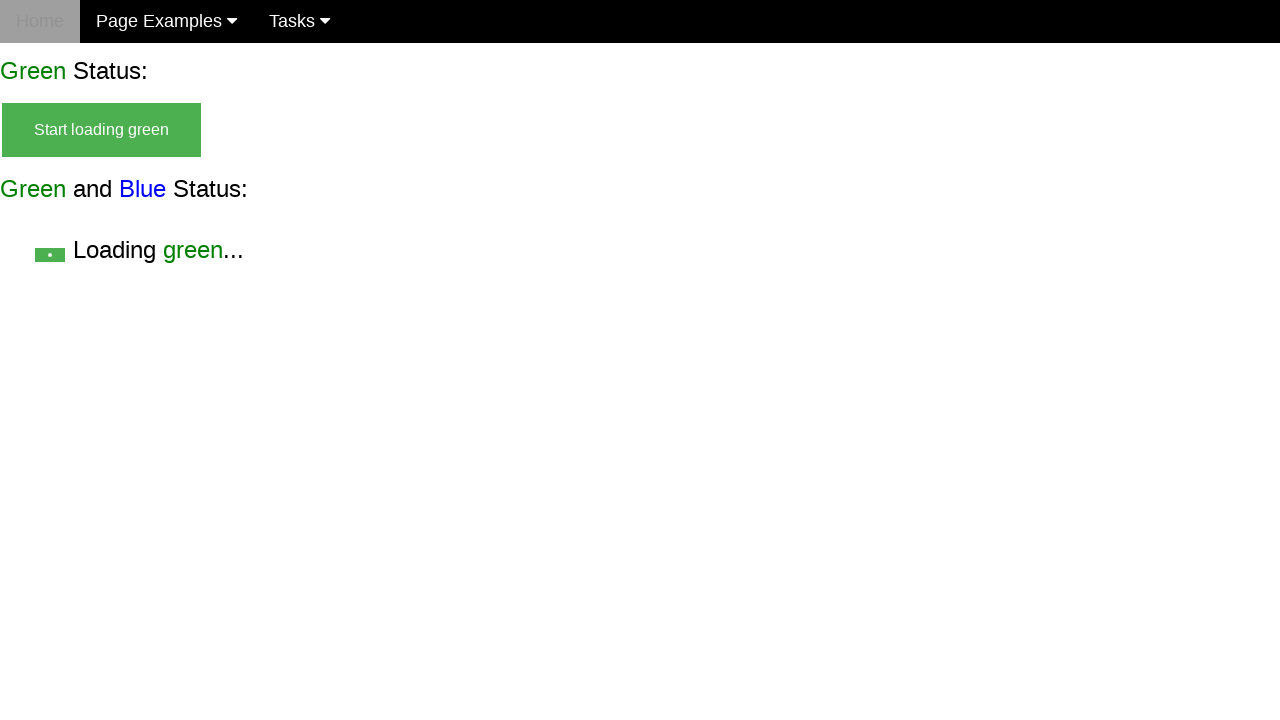

Combined finish element for green and blue became visible, loading completed
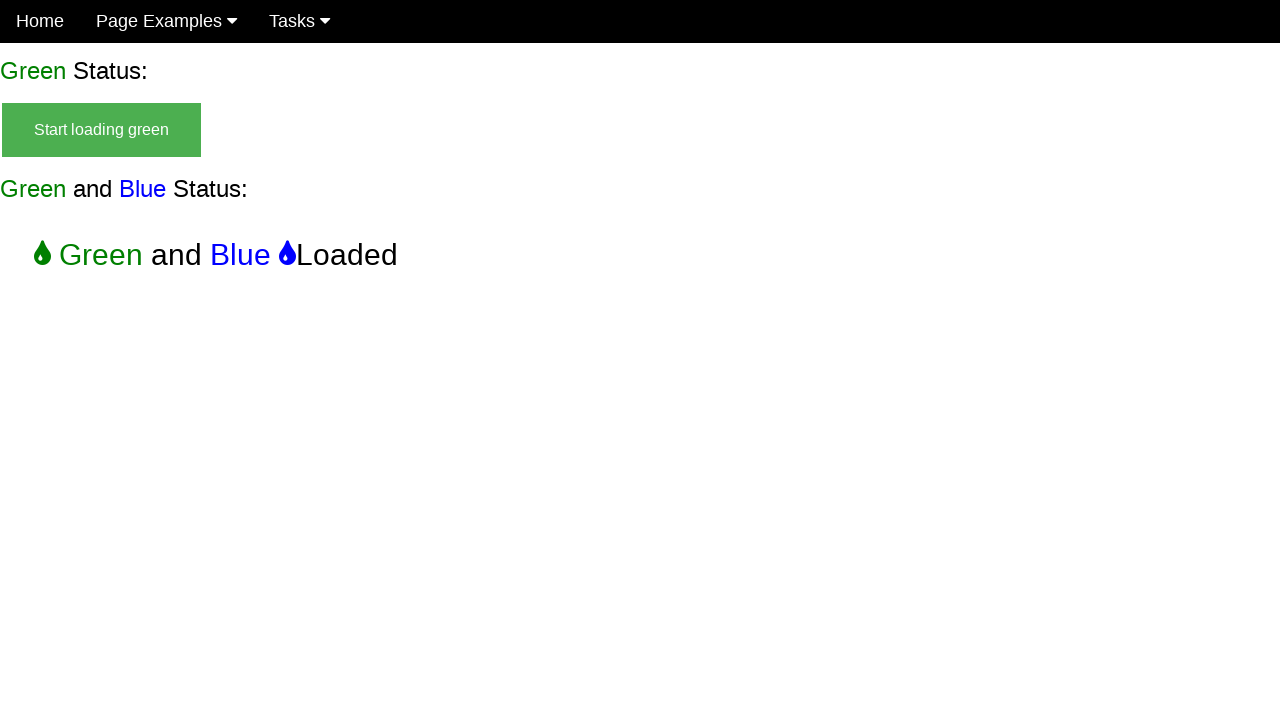

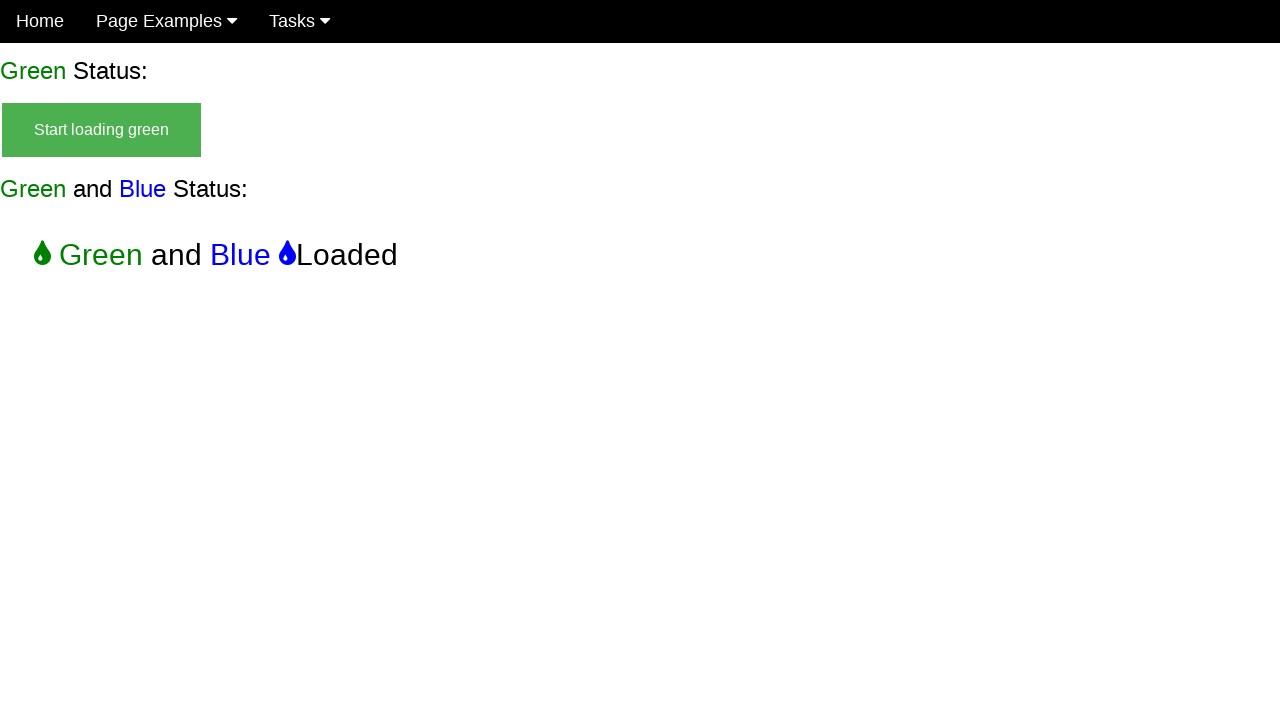